Tests JavaScript Confirm dialog by clicking the confirm button and dismissing (canceling) the dialog

Starting URL: https://the-internet.herokuapp.com/javascript_alerts

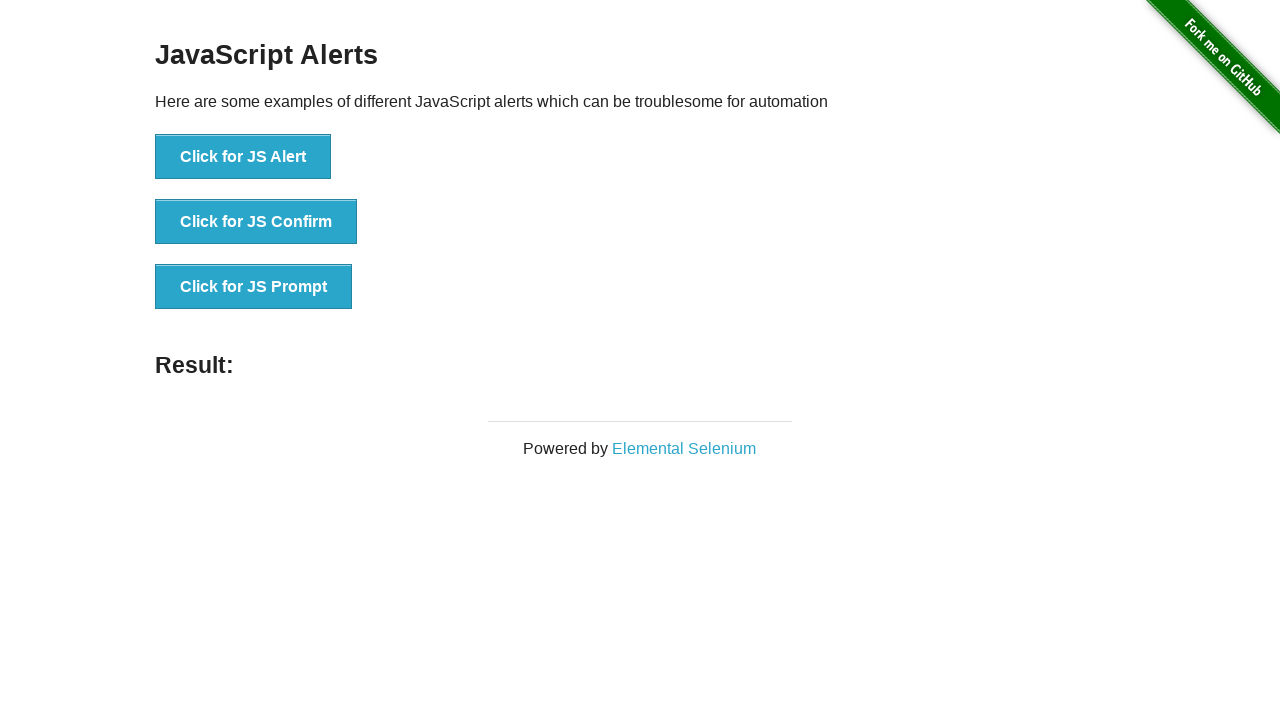

Set up dialog handler to dismiss the confirm dialog
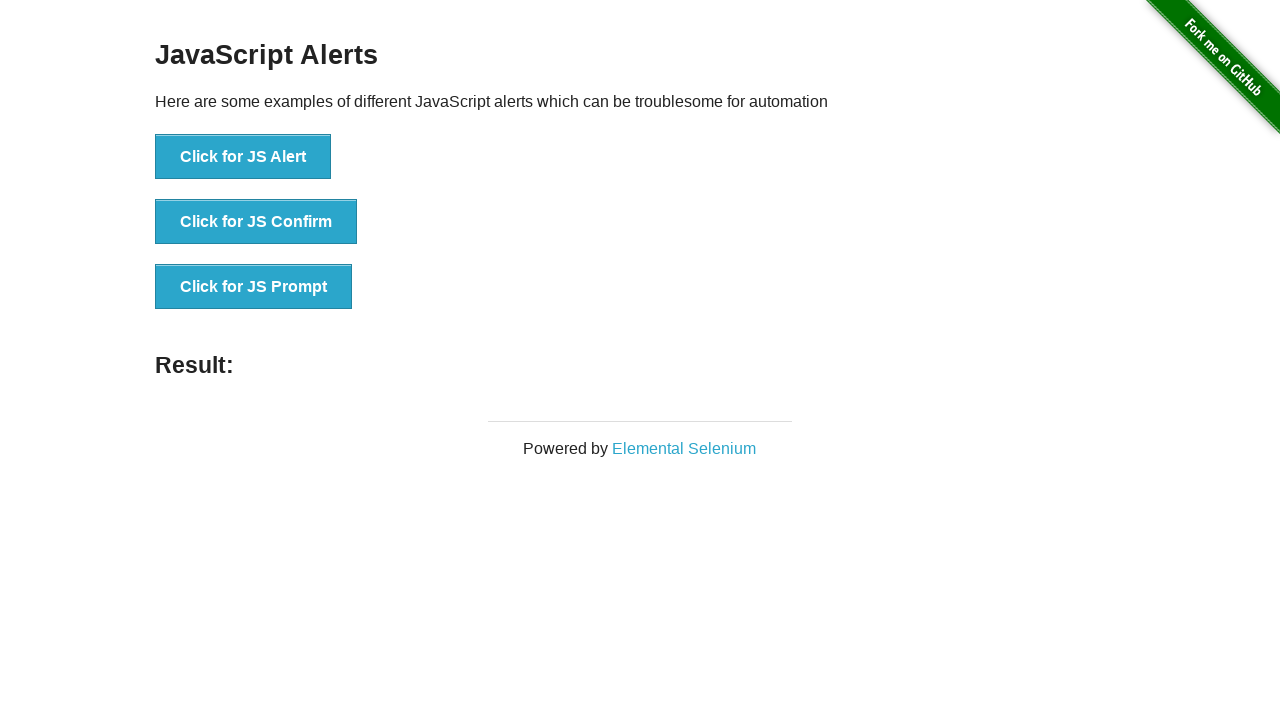

Clicked the JS Confirm button at (256, 222) on xpath=//button[normalize-space()='Click for JS Confirm']
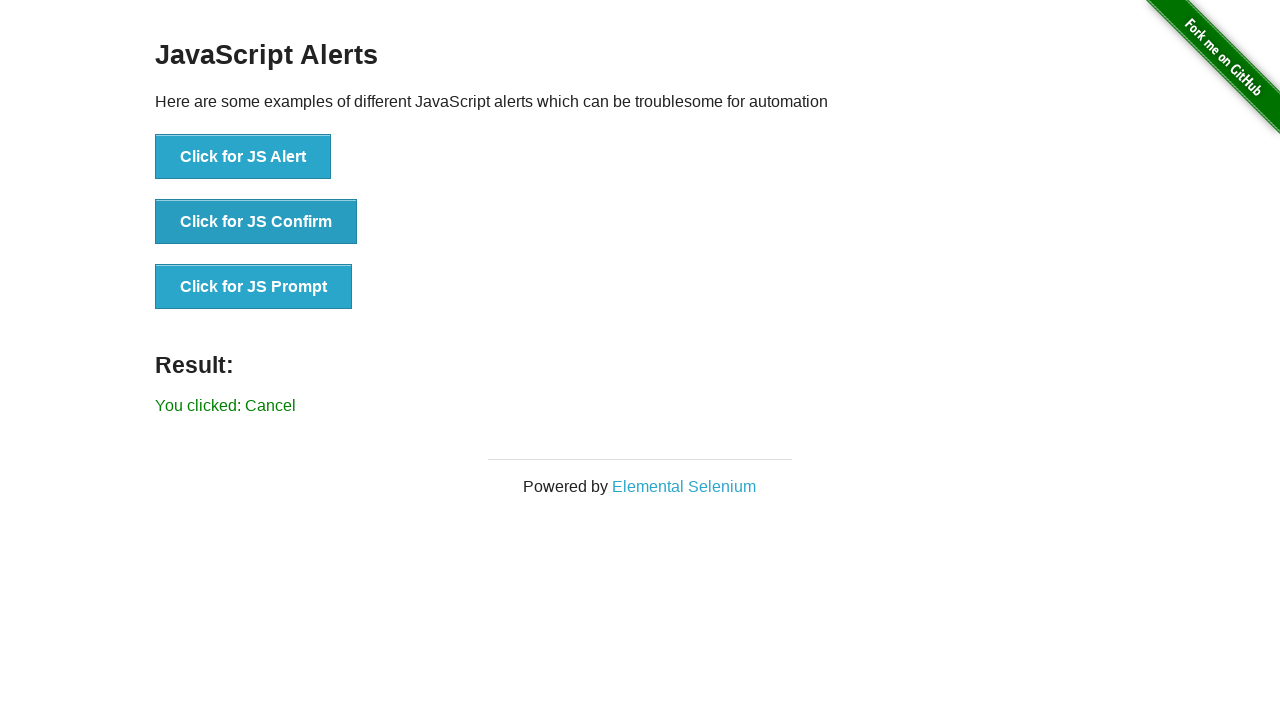

Result message appeared after dismissing the confirm dialog
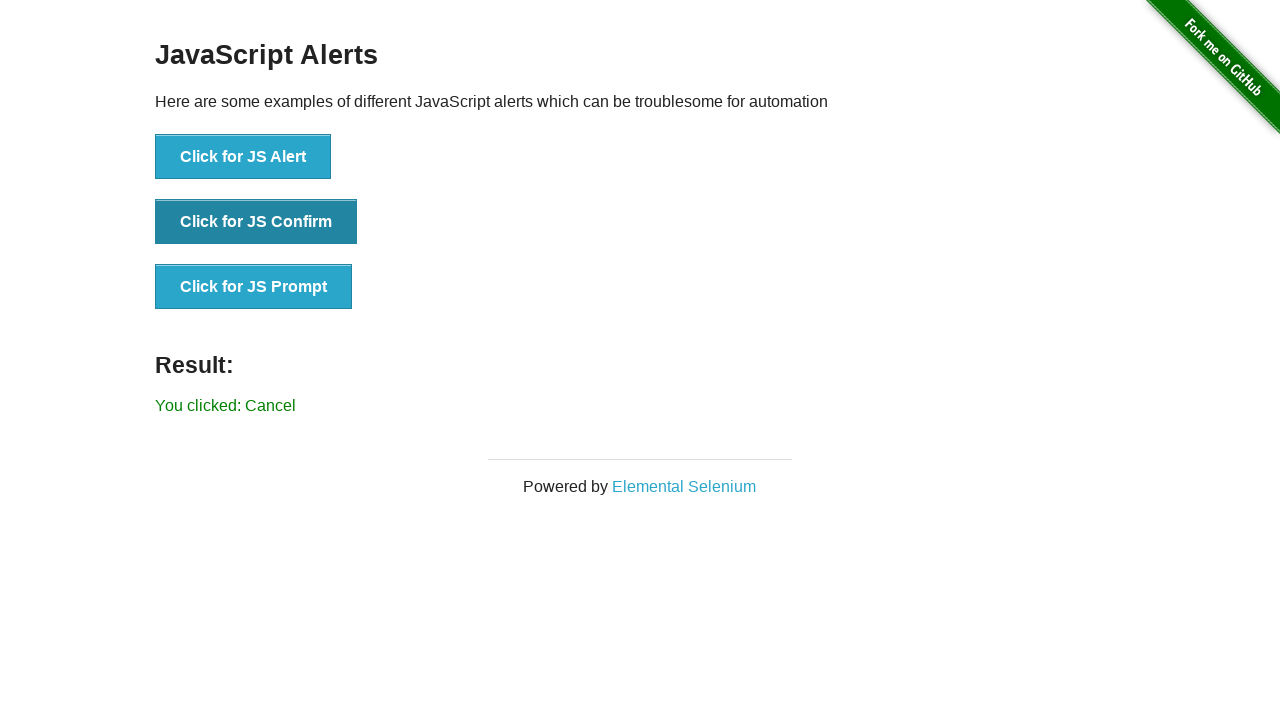

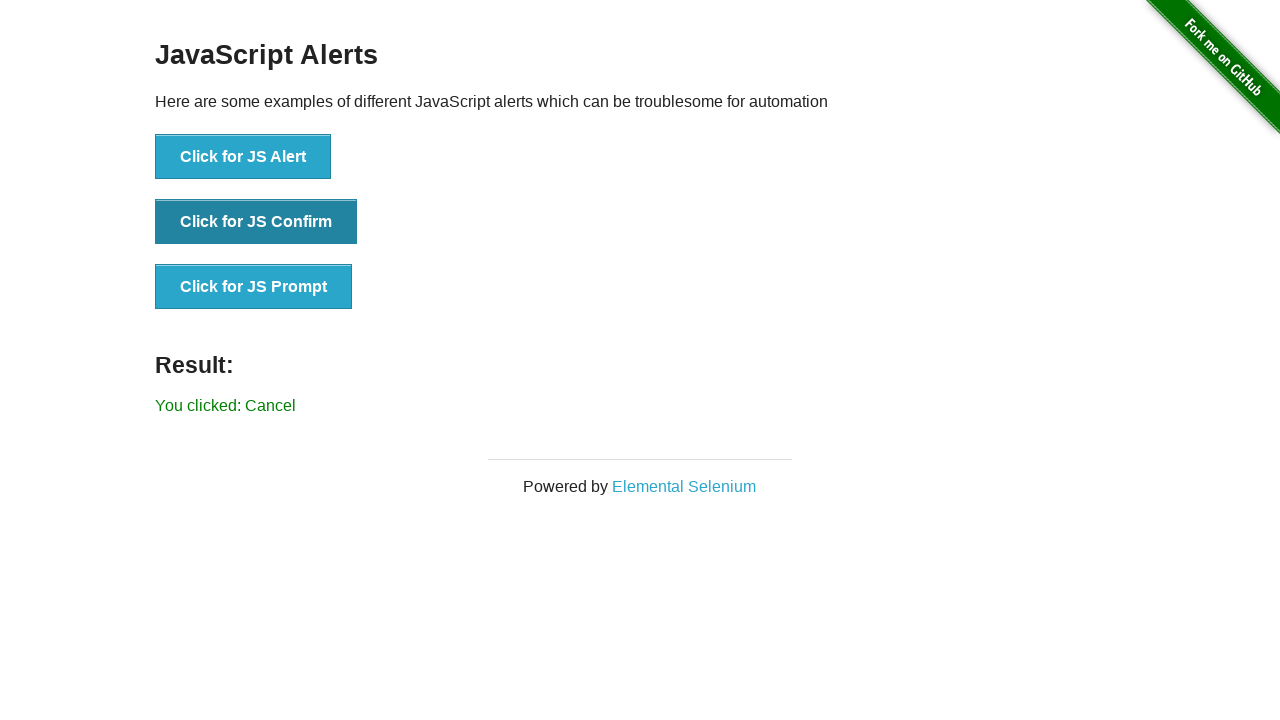